Tests the Widgets section on DemoQA by navigating to the homepage and clicking on the Widgets button to expand the widgets menu.

Starting URL: https://demoqa.com/

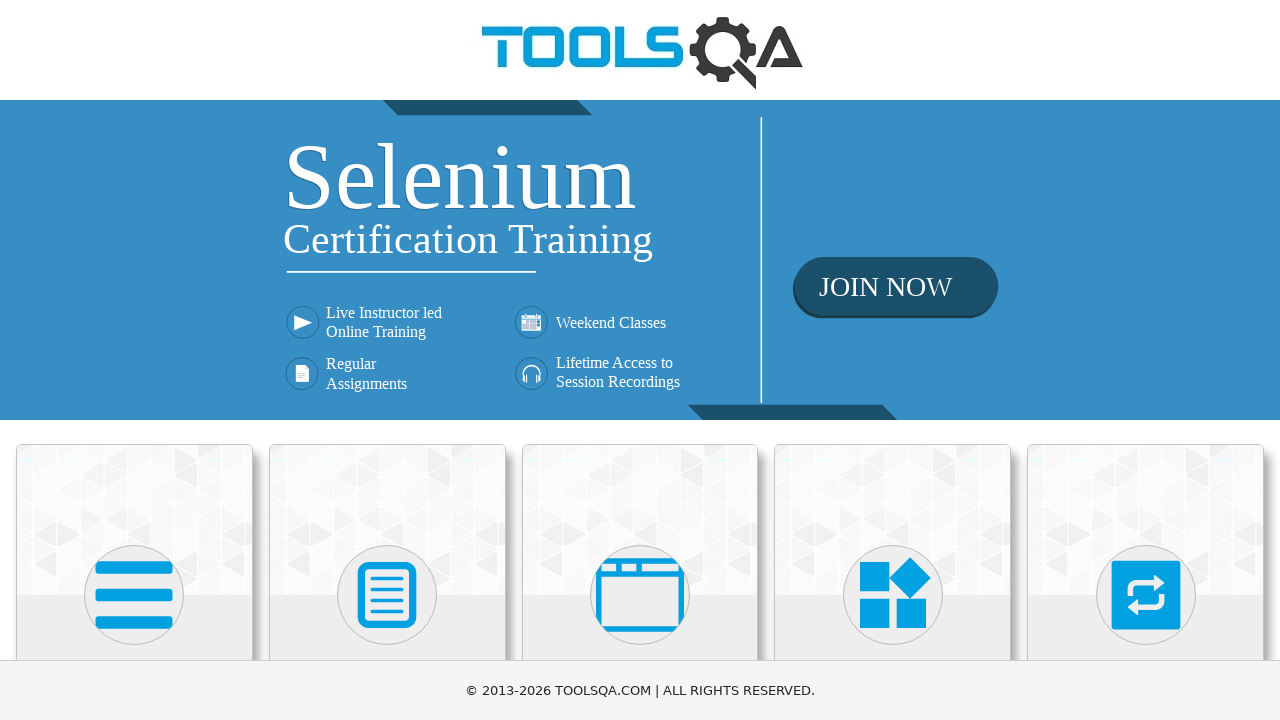

Scrolled down 350px to make Widgets section visible
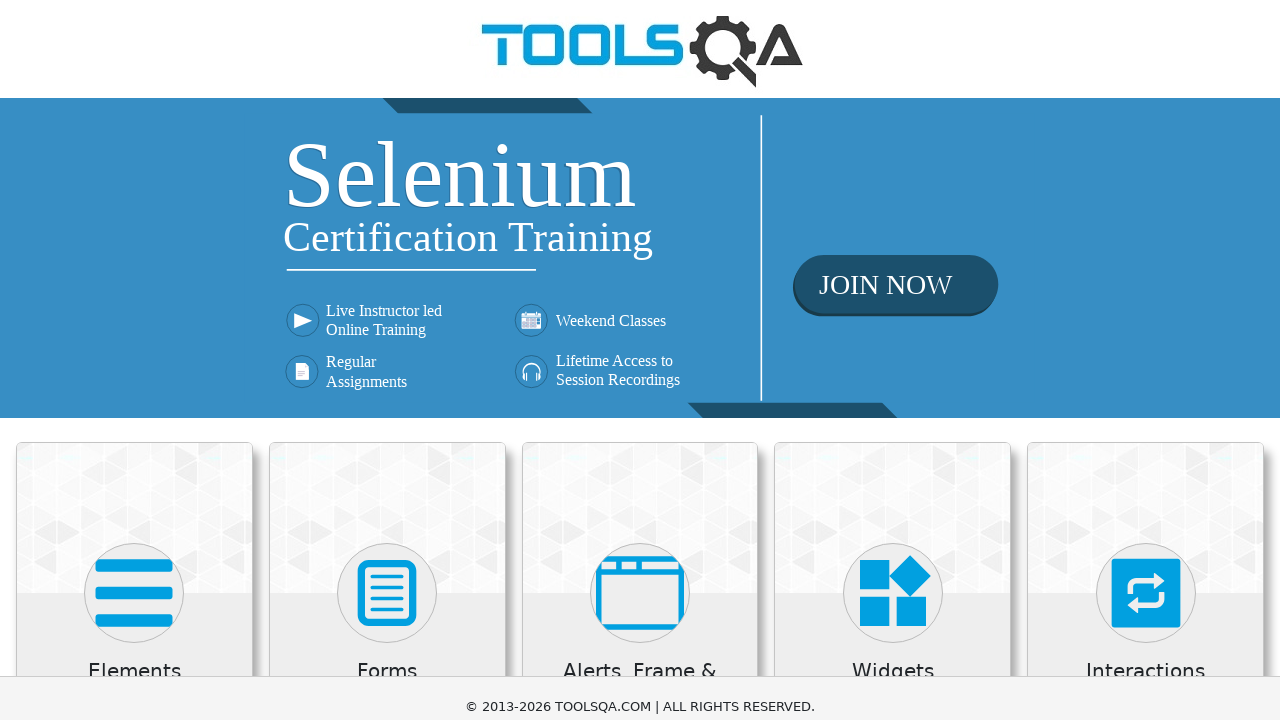

Reloaded the page
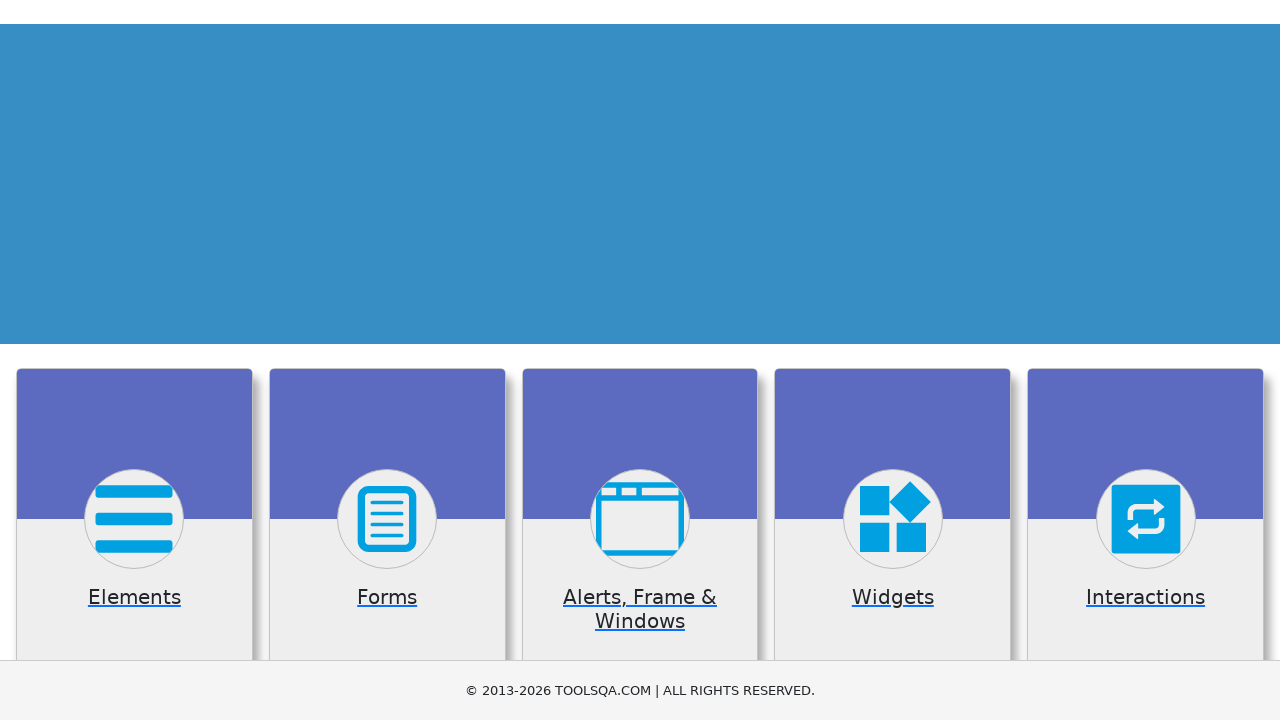

Waited for Widgets button to become visible
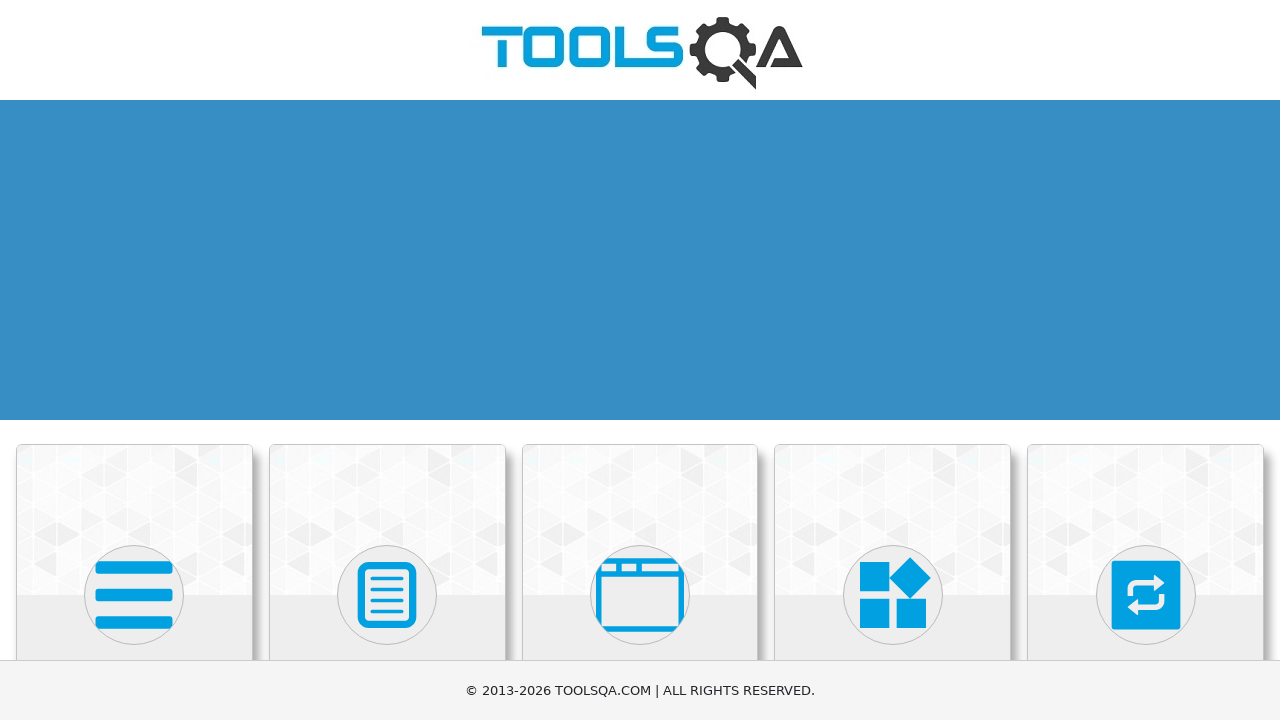

Clicked on the Widgets button
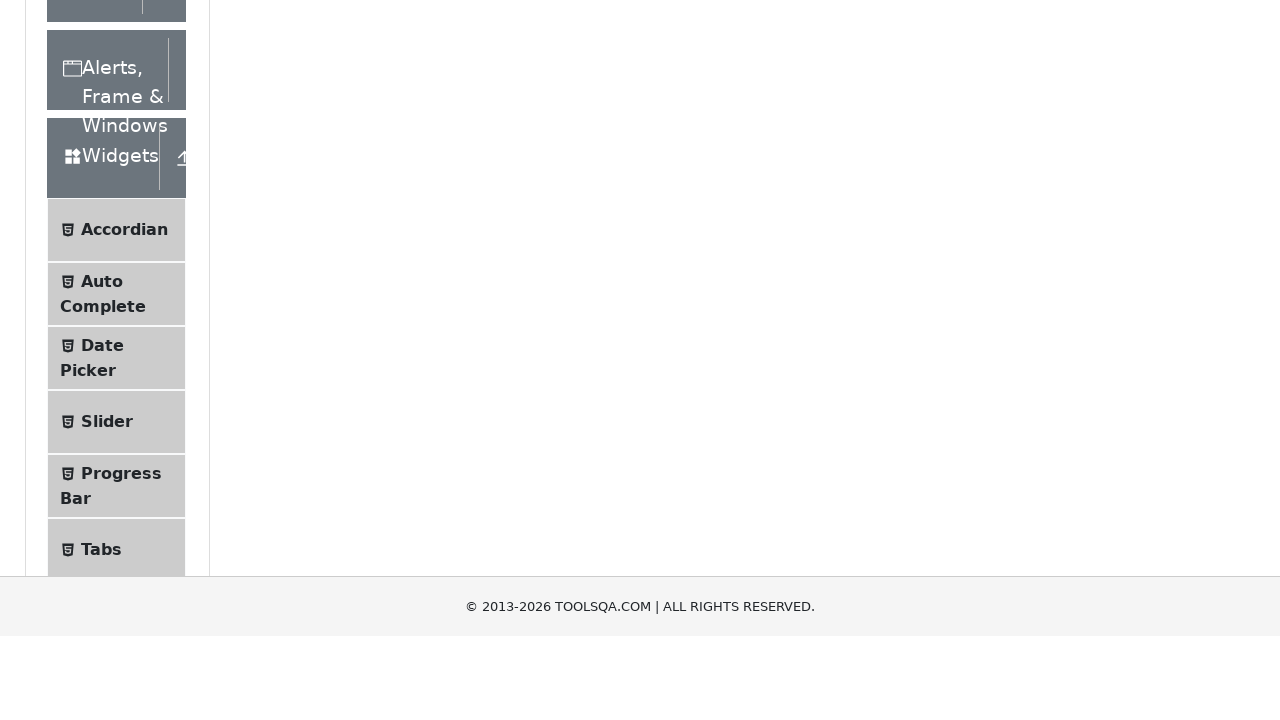

Widgets menu expanded successfully
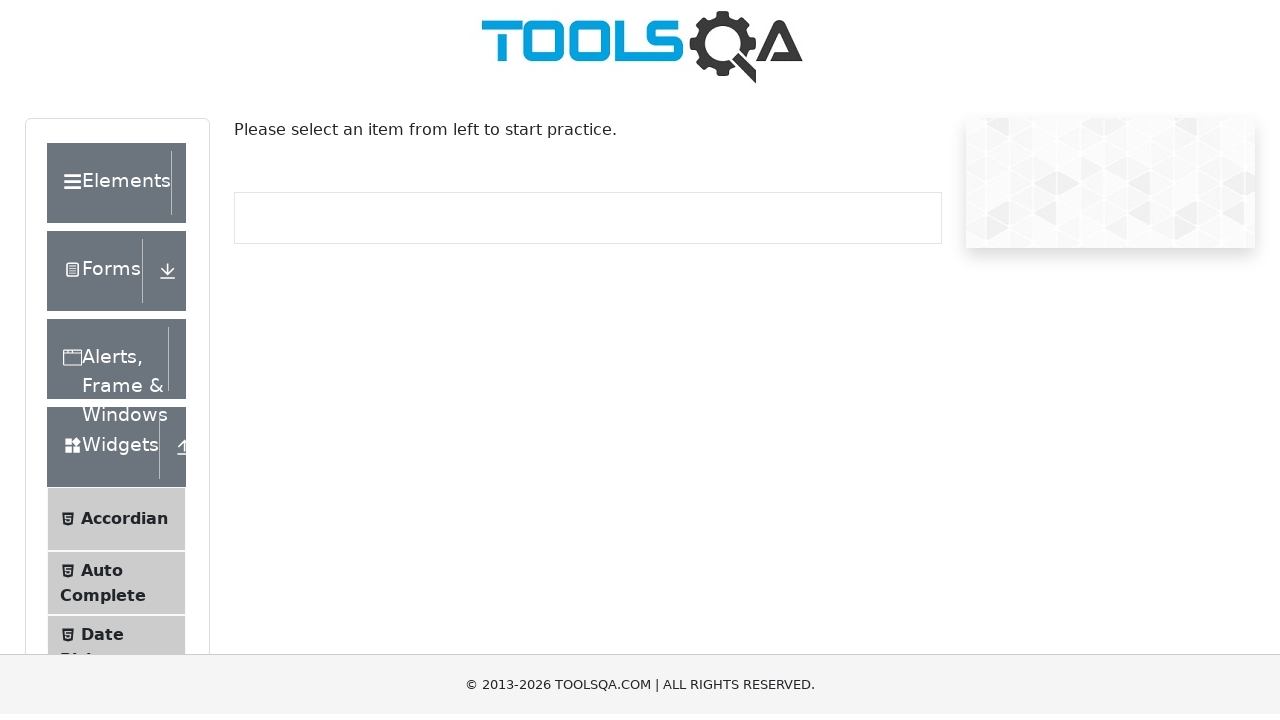

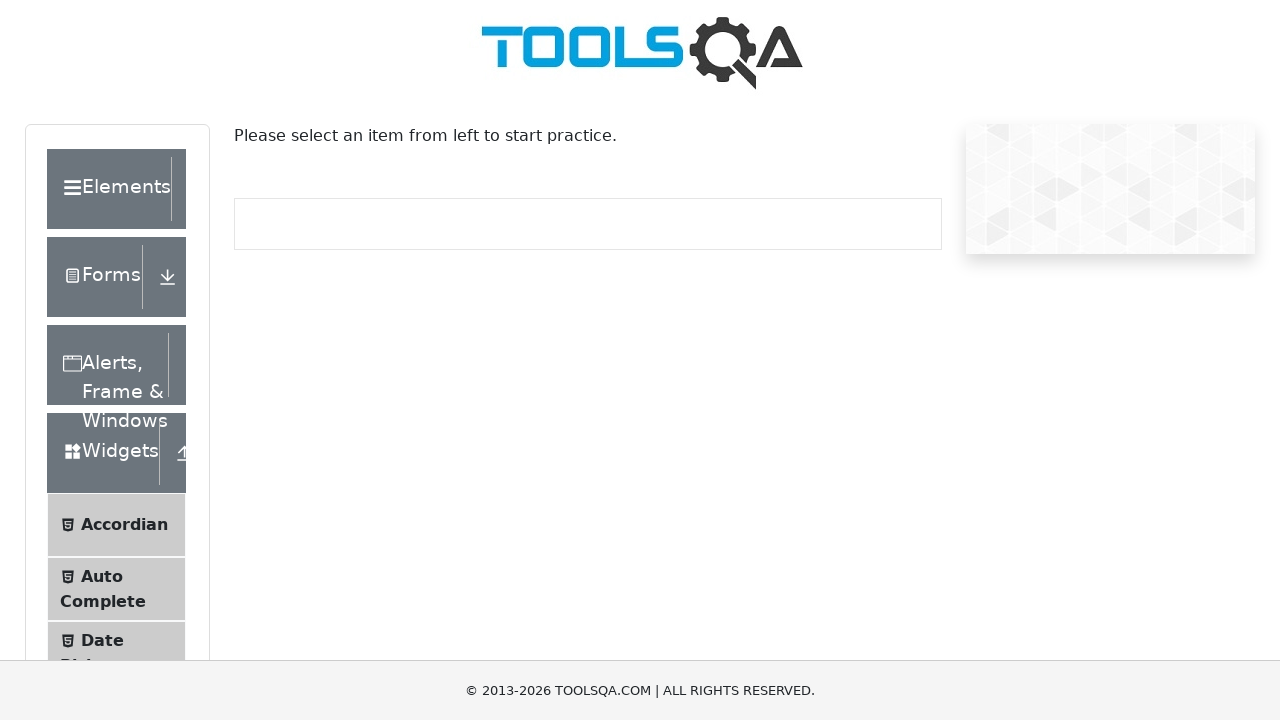